Tests the feedback form by entering name and age, submitting, and verifying the confirmation

Starting URL: https://kristinek.github.io/site/tasks/provide_feedback

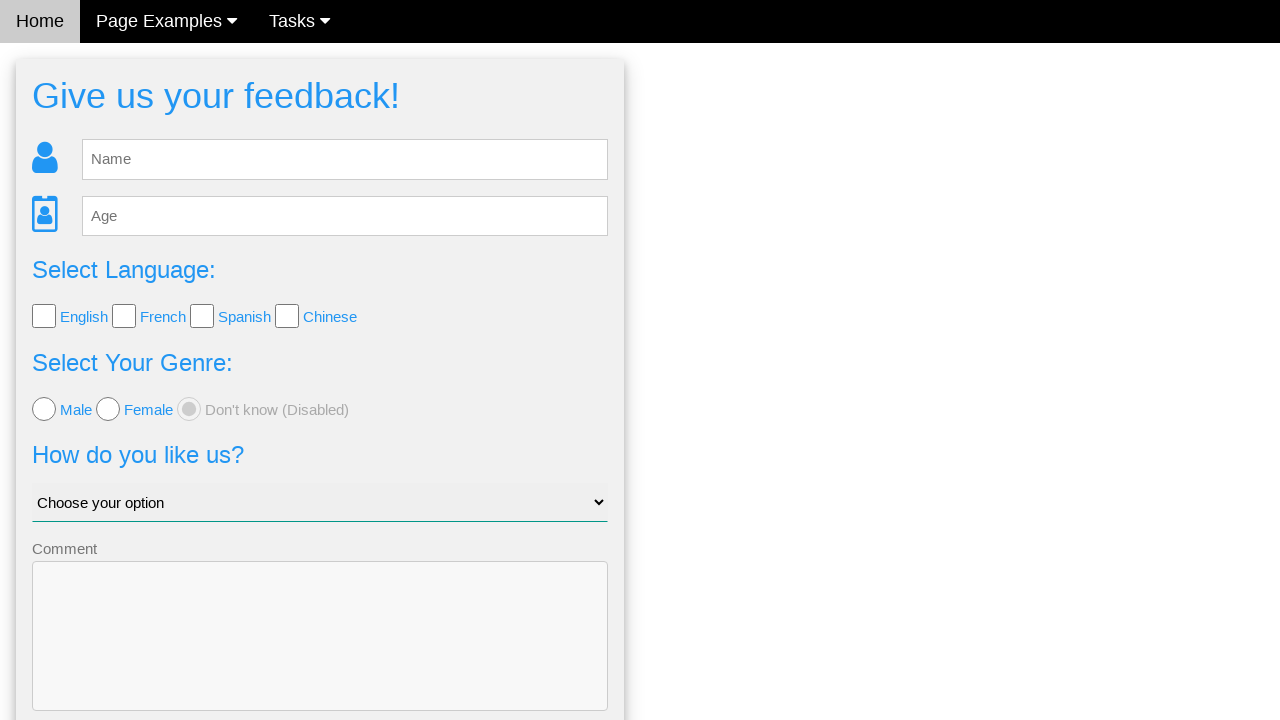

Cleared name input field on #fb_name
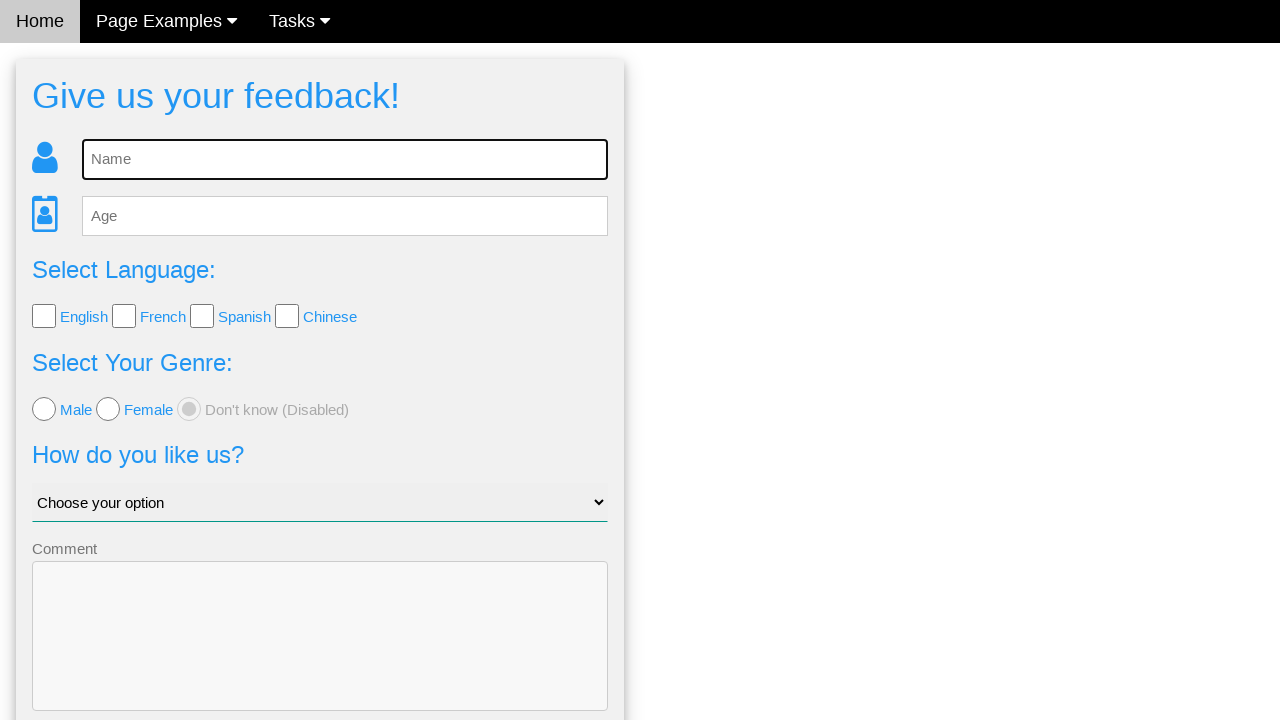

Entered 'Alice Johnson' in name field on #fb_name
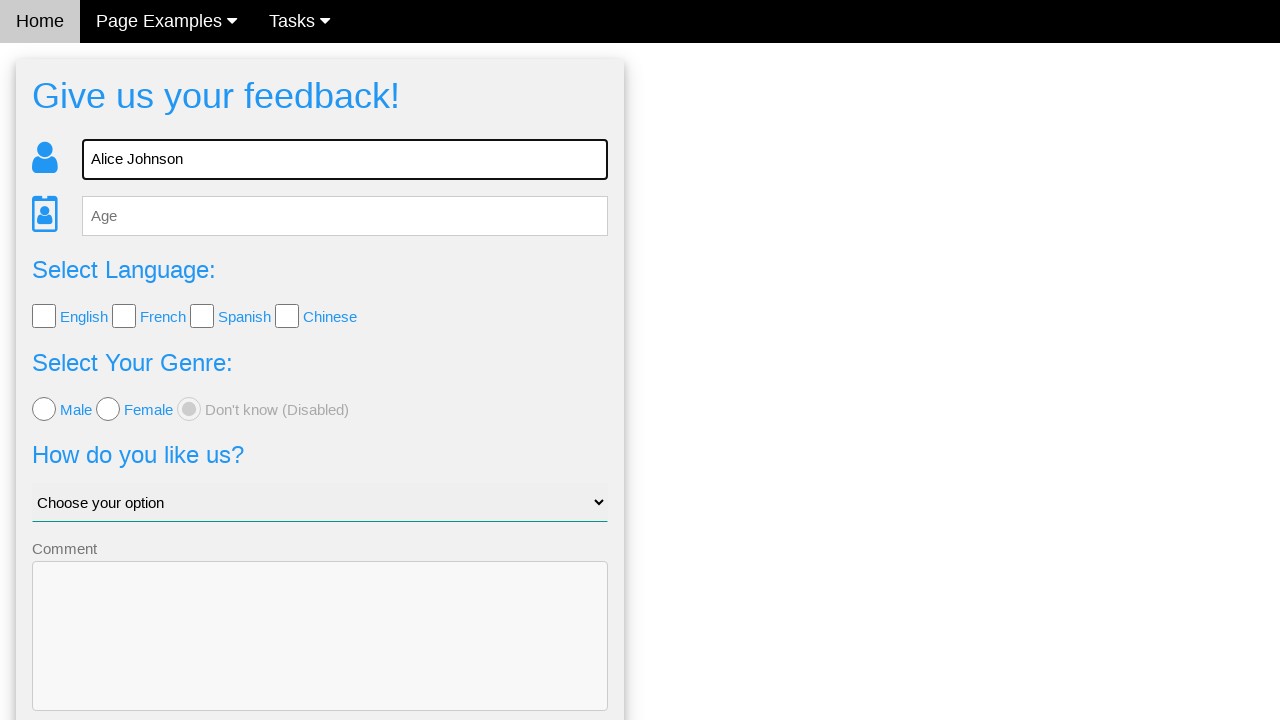

Cleared age input field on #fb_age
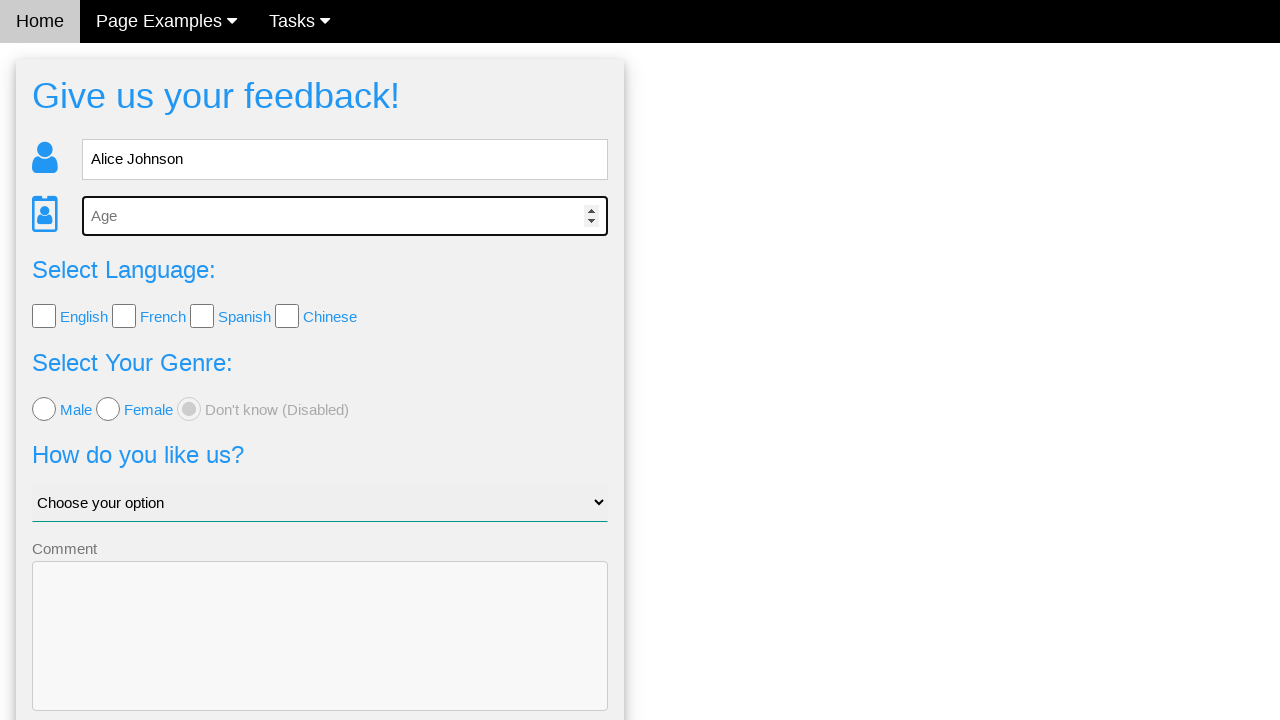

Entered '30' in age field on #fb_age
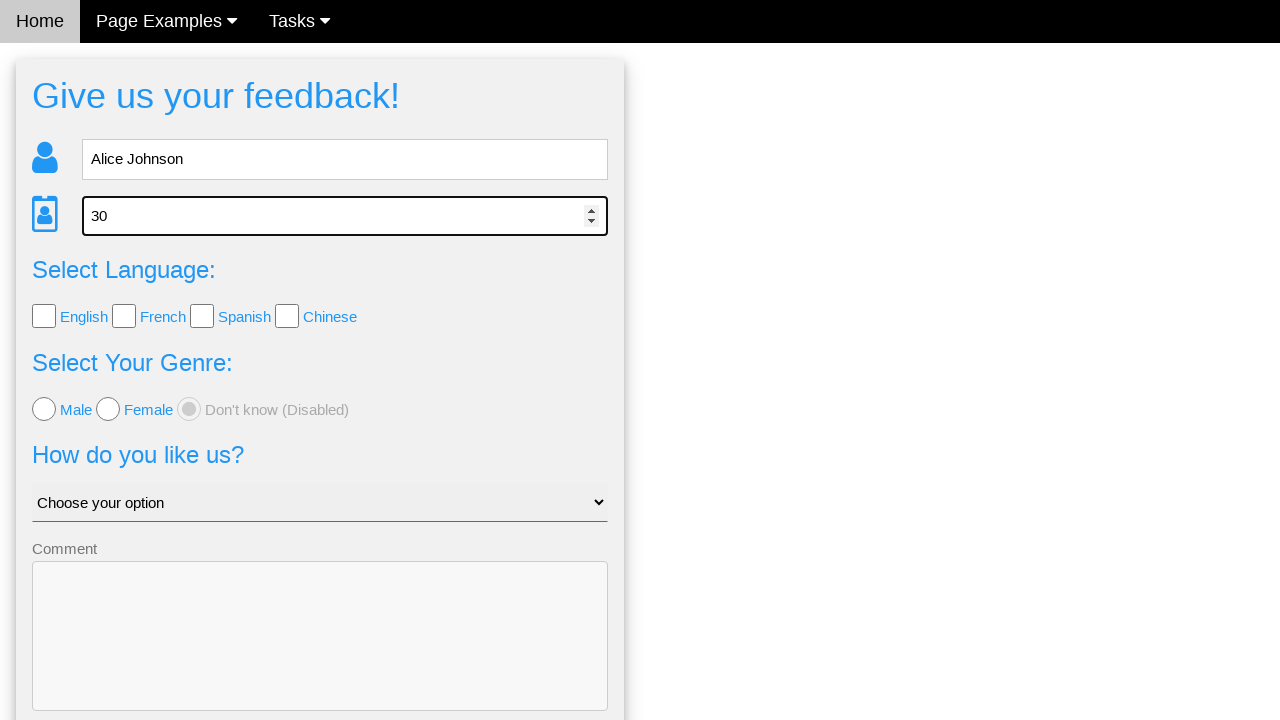

Clicked send feedback button at (320, 656) on .w3-btn-block
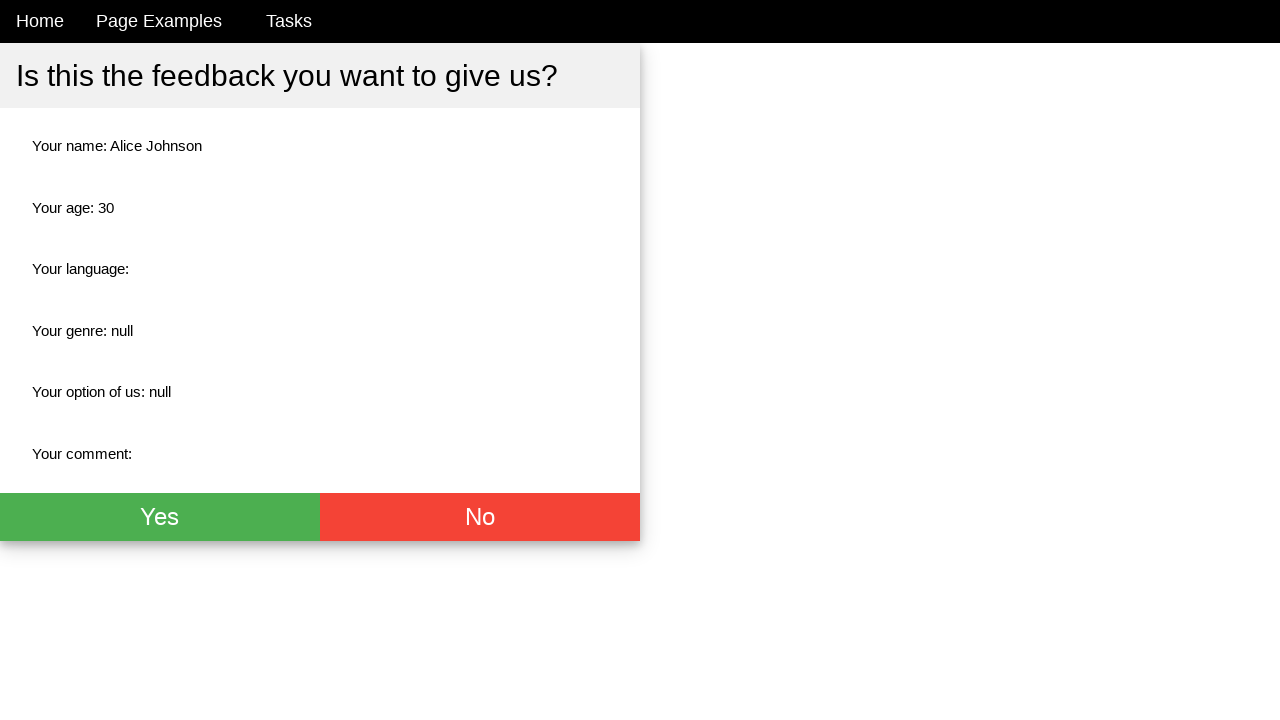

Feedback confirmation page loaded with name field visible
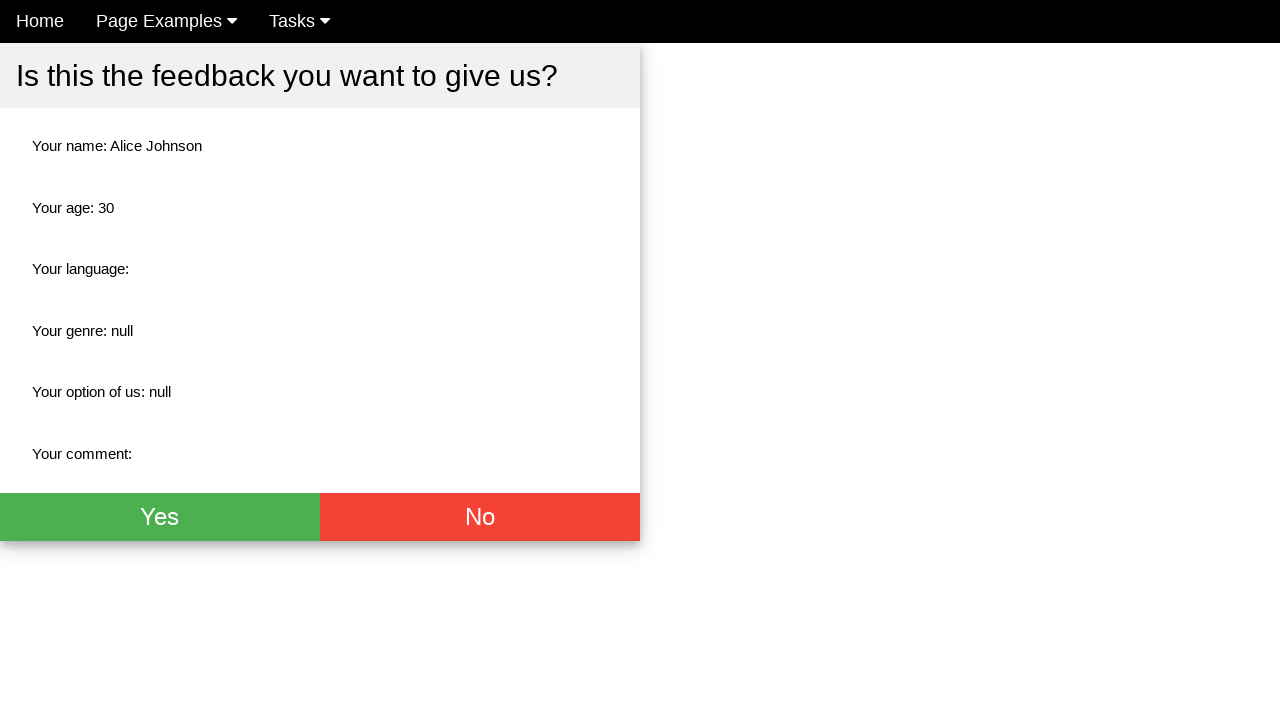

Verified name 'Alice Johnson' displayed in feedback confirmation
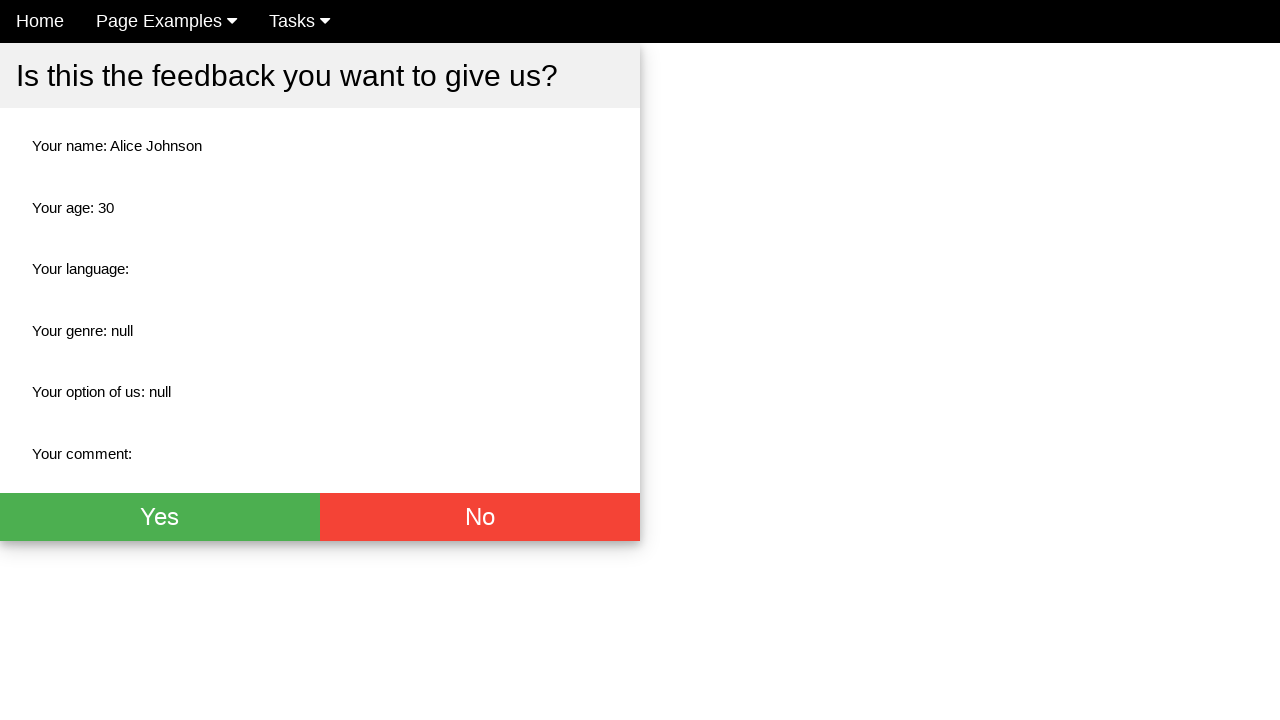

Verified age '30' displayed in feedback confirmation
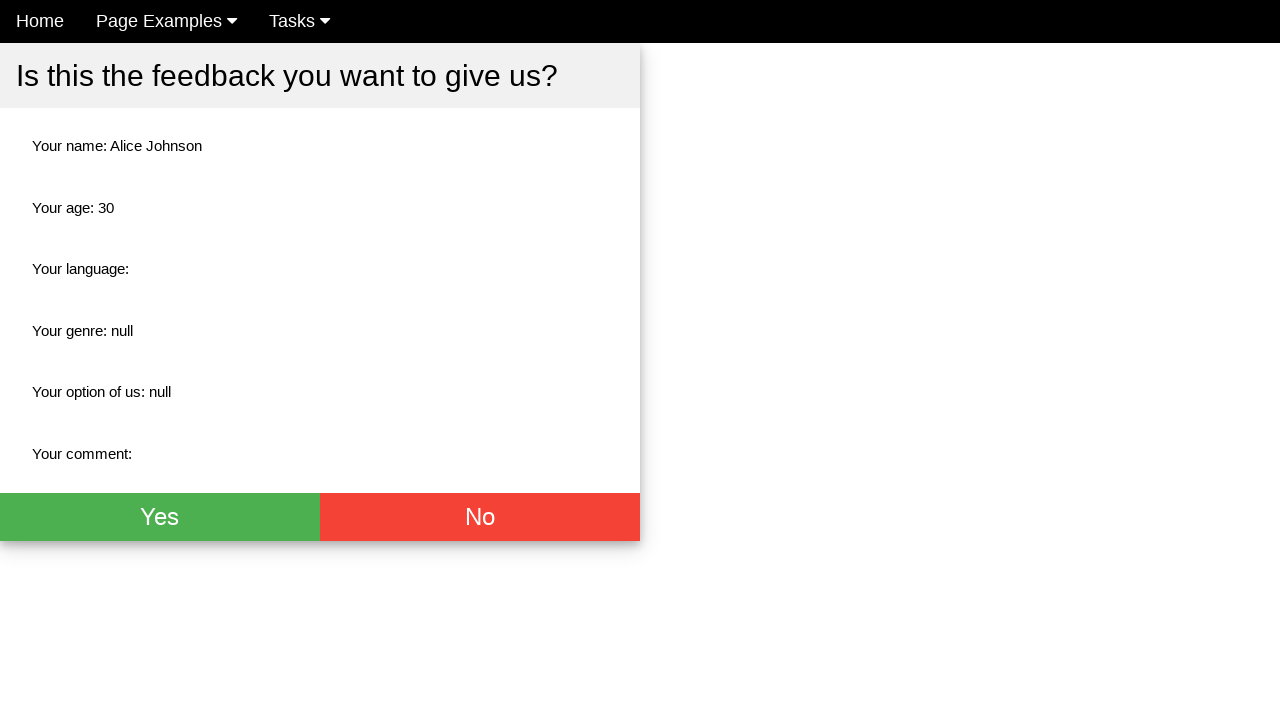

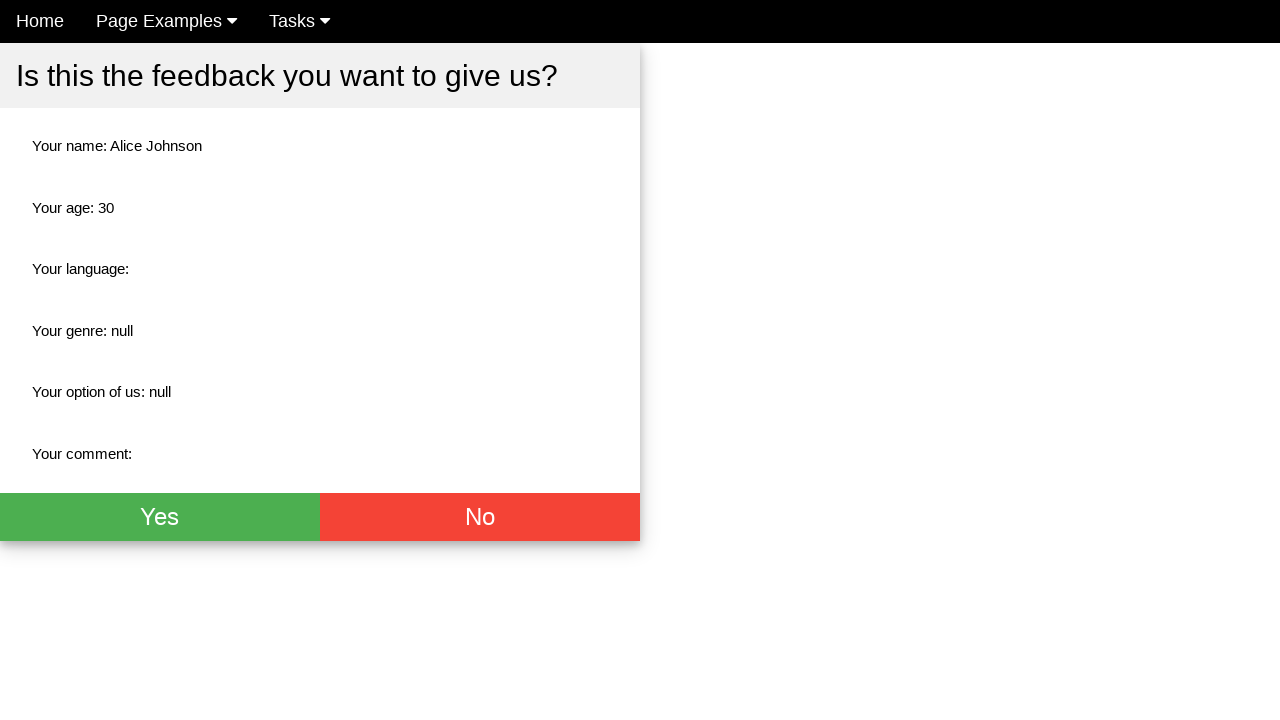